Tests a slow calculator by setting a delay value, performing an addition calculation (7 + 8), and verifying the result equals 15

Starting URL: https://bonigarcia.dev/selenium-webdriver-java/slow-calculator.html

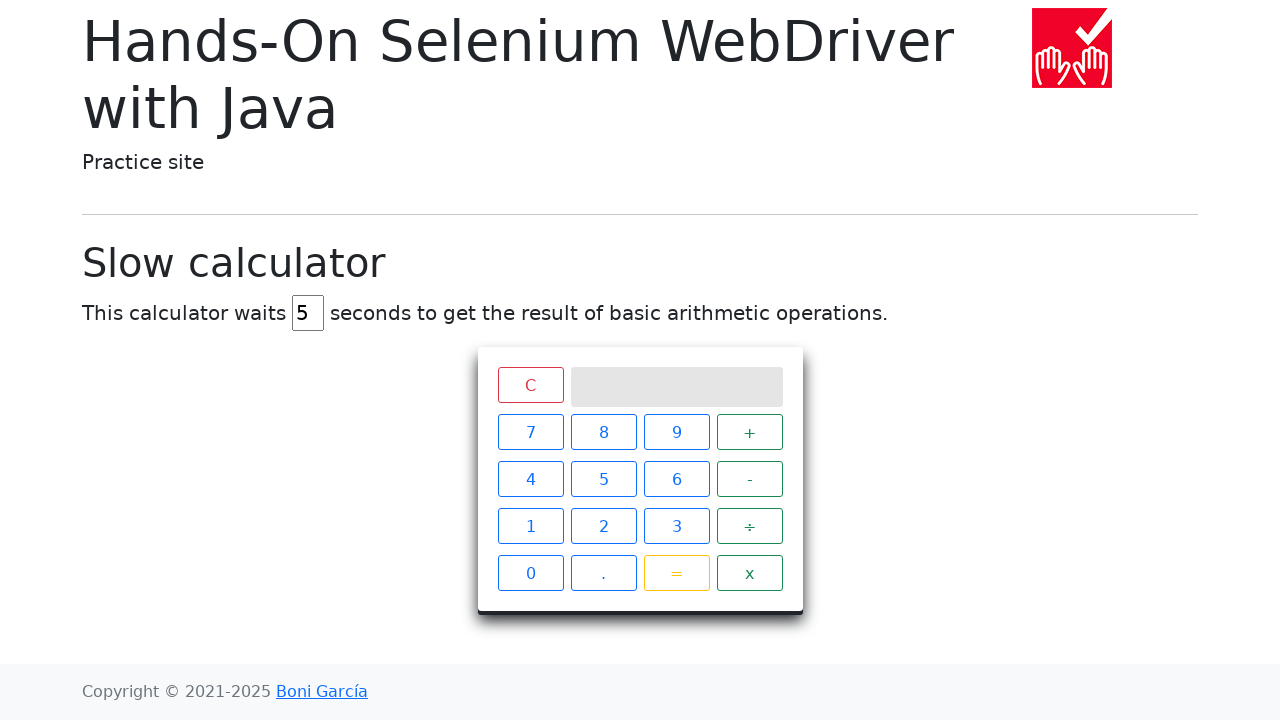

Scrolled to bottom of page to ensure calculator is visible
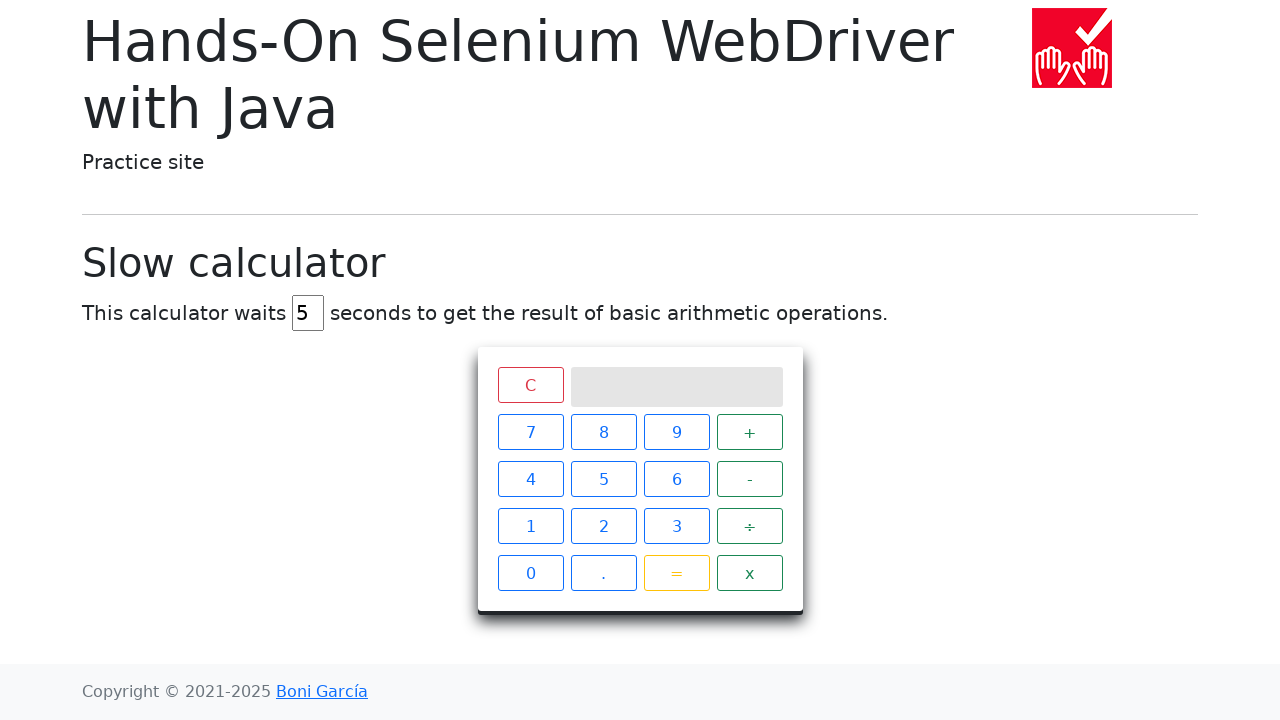

Located delay input field
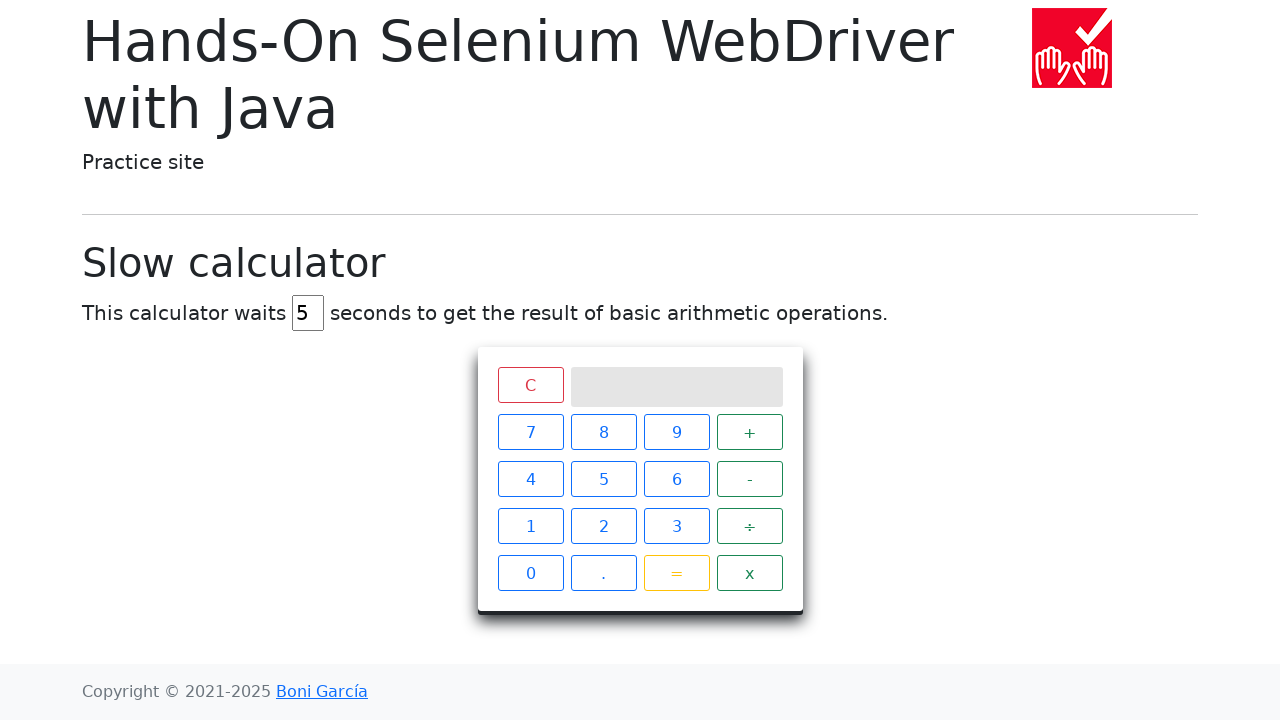

Cleared delay input field on #delay
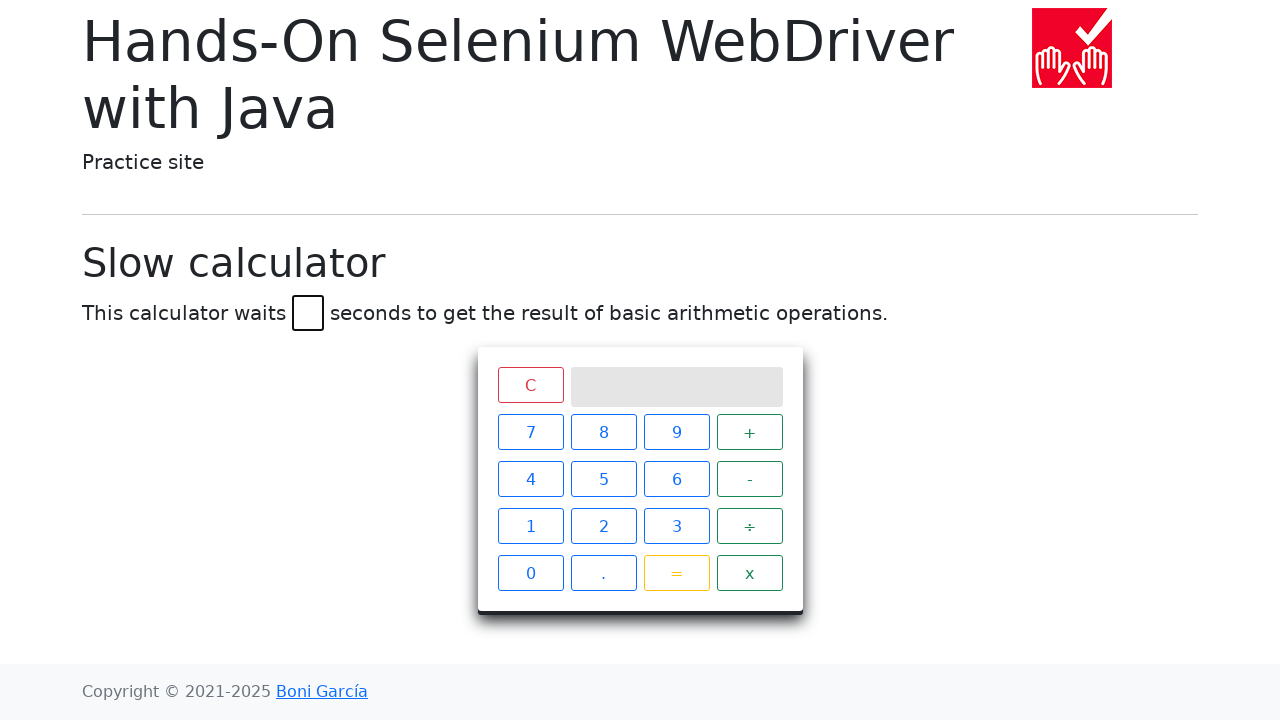

Set delay value to 45 seconds on #delay
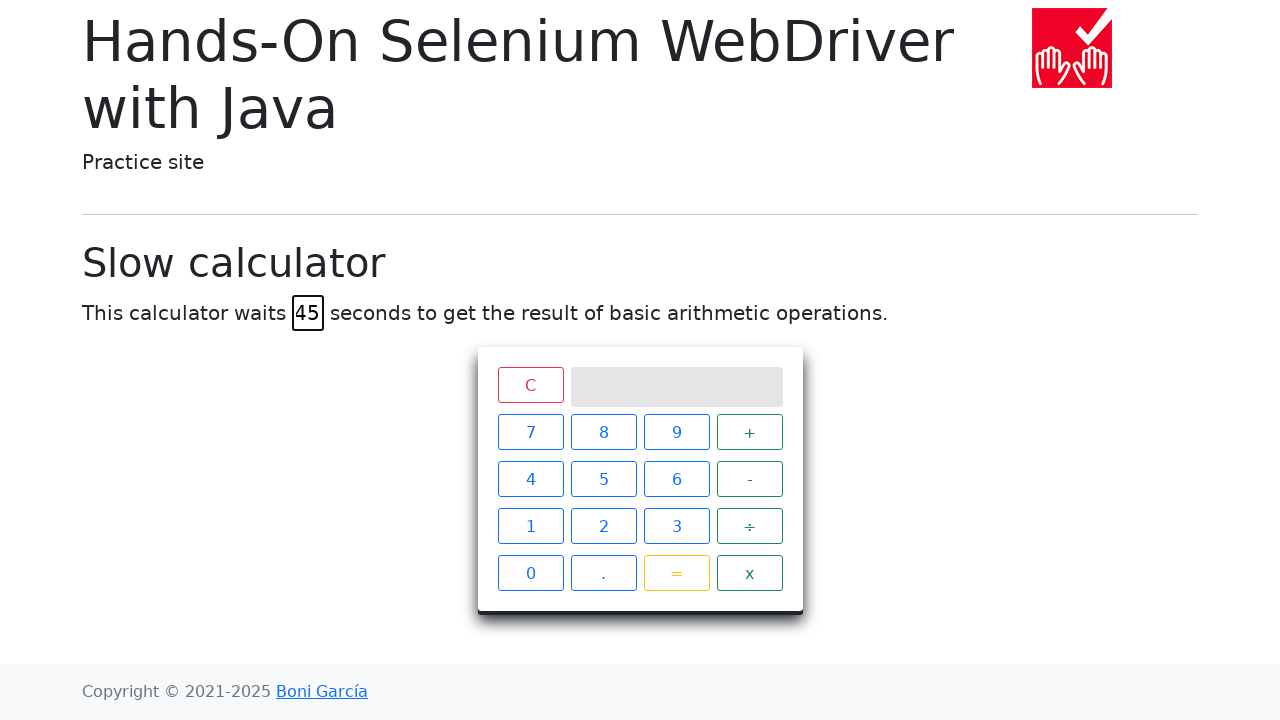

Clicked calculator key '7' at (530, 432) on xpath=//span[.='7']
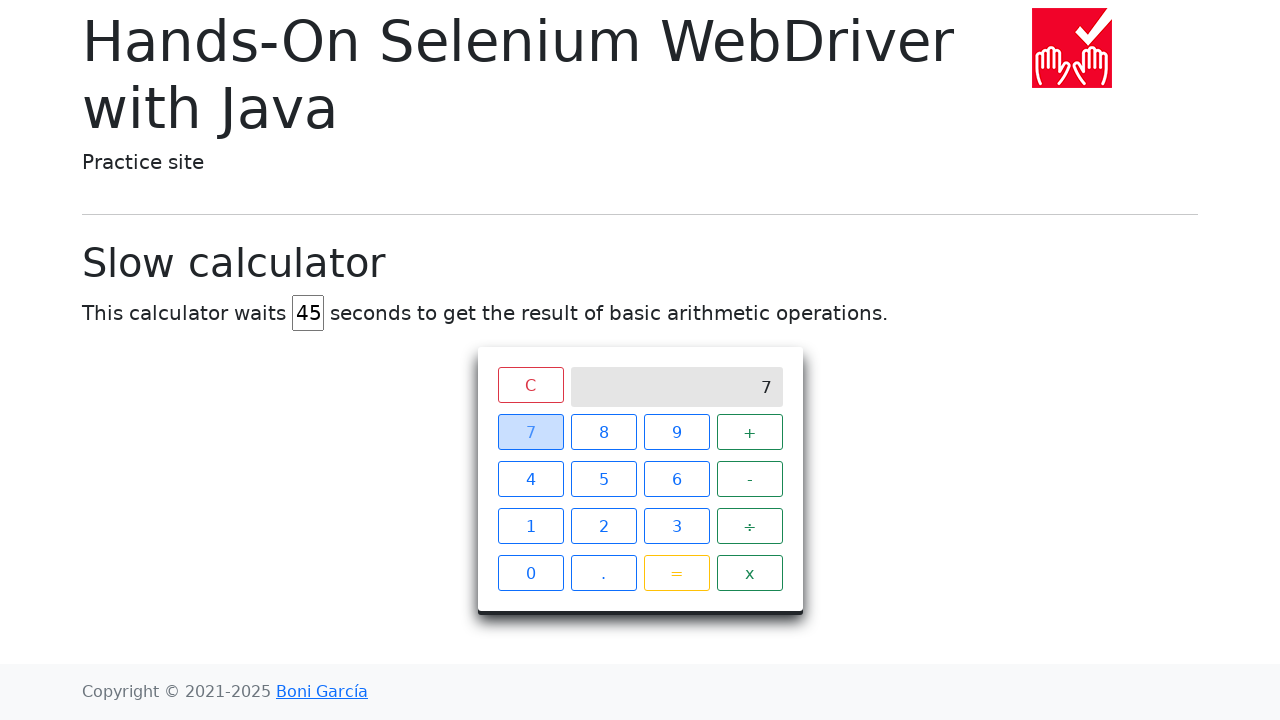

Clicked calculator key '+' at (750, 432) on xpath=//span[.='+']
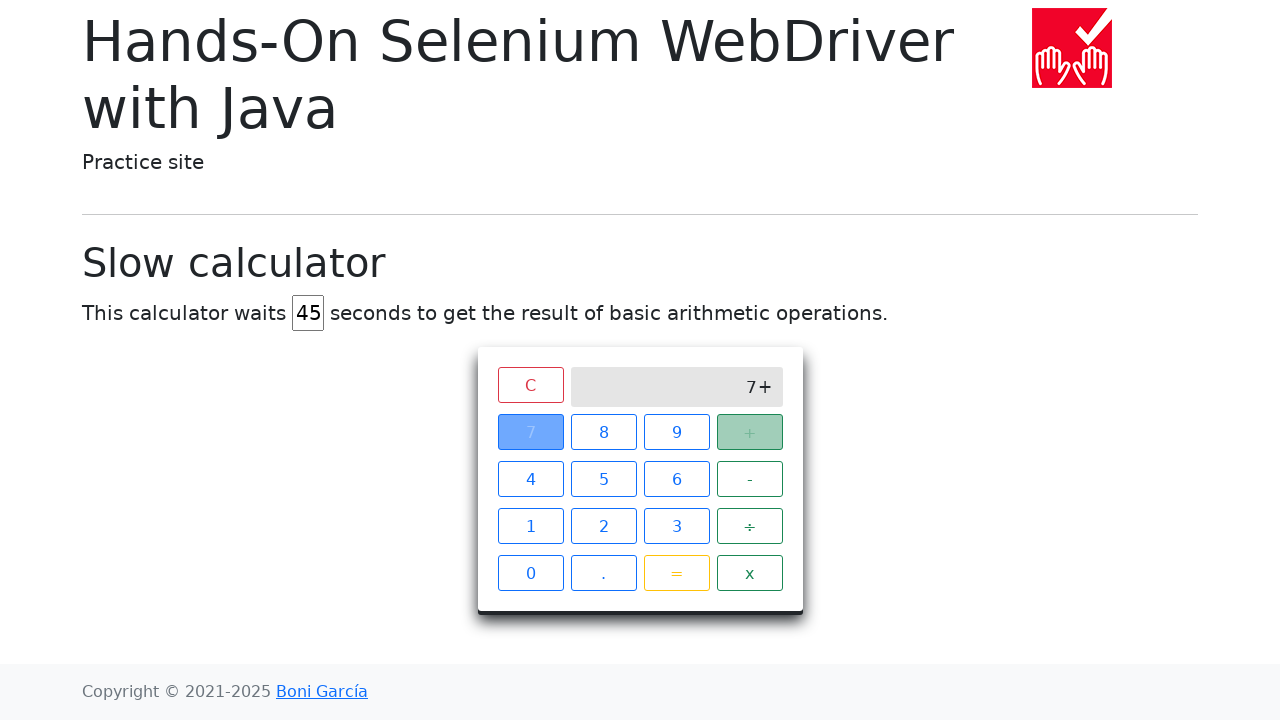

Clicked calculator key '8' at (604, 432) on xpath=//span[.='8']
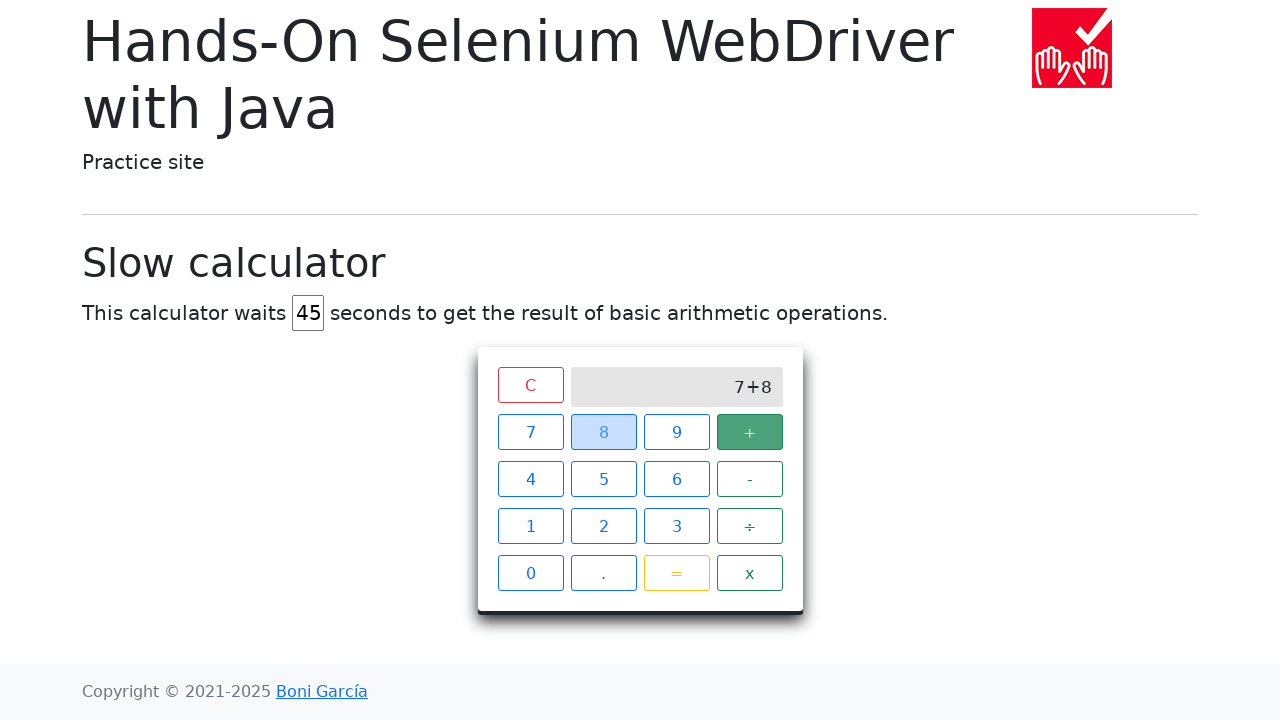

Clicked calculator key '=' to perform addition at (676, 573) on xpath=//span[.='=']
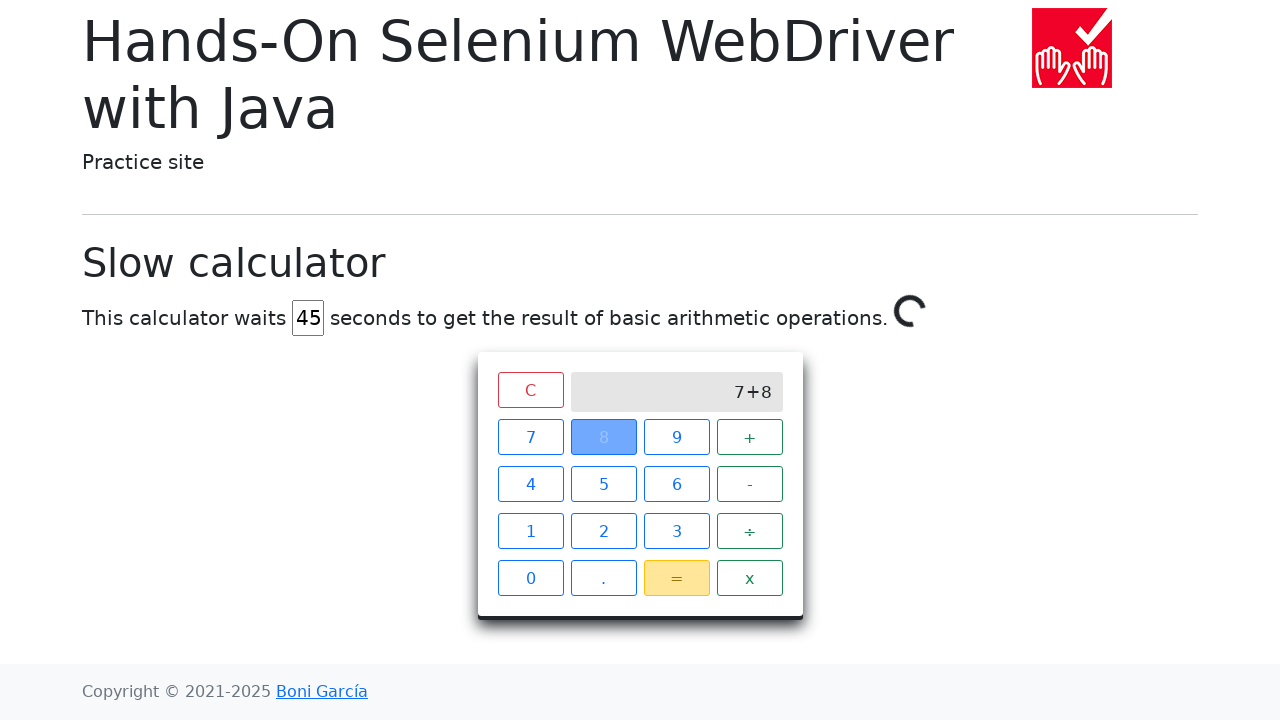

Calculator result displayed '15' (7 + 8 = 15)
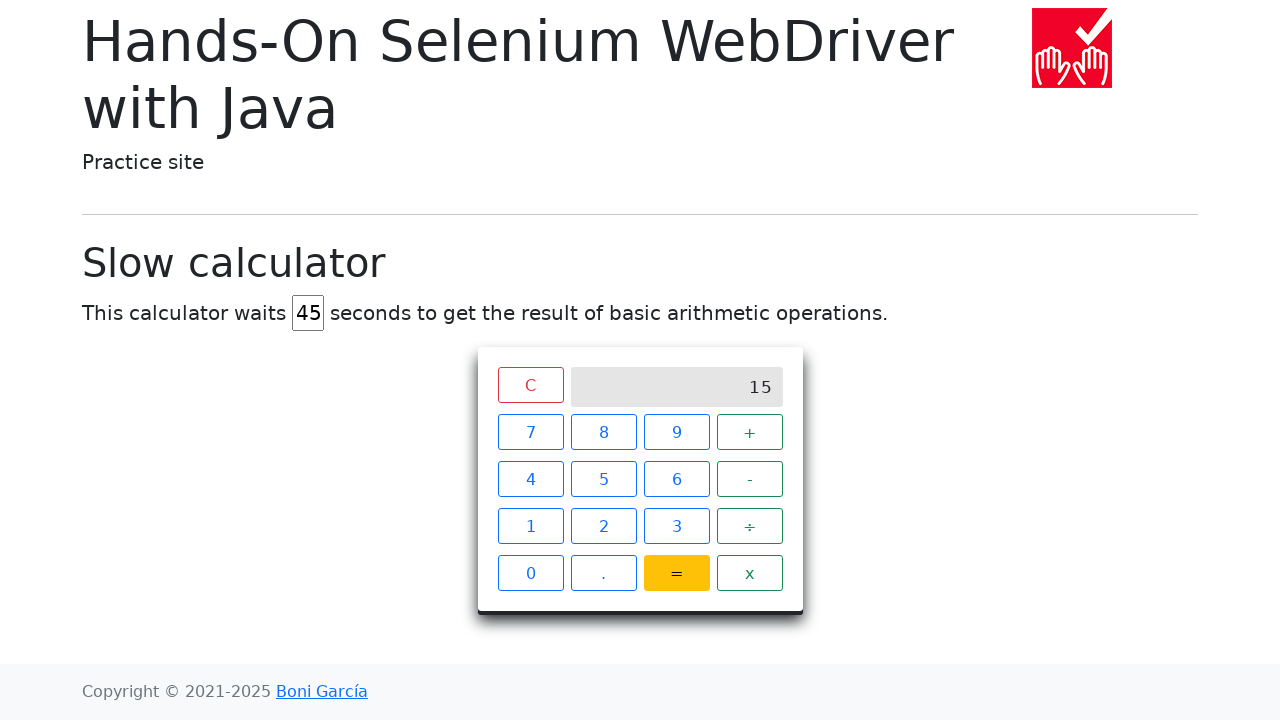

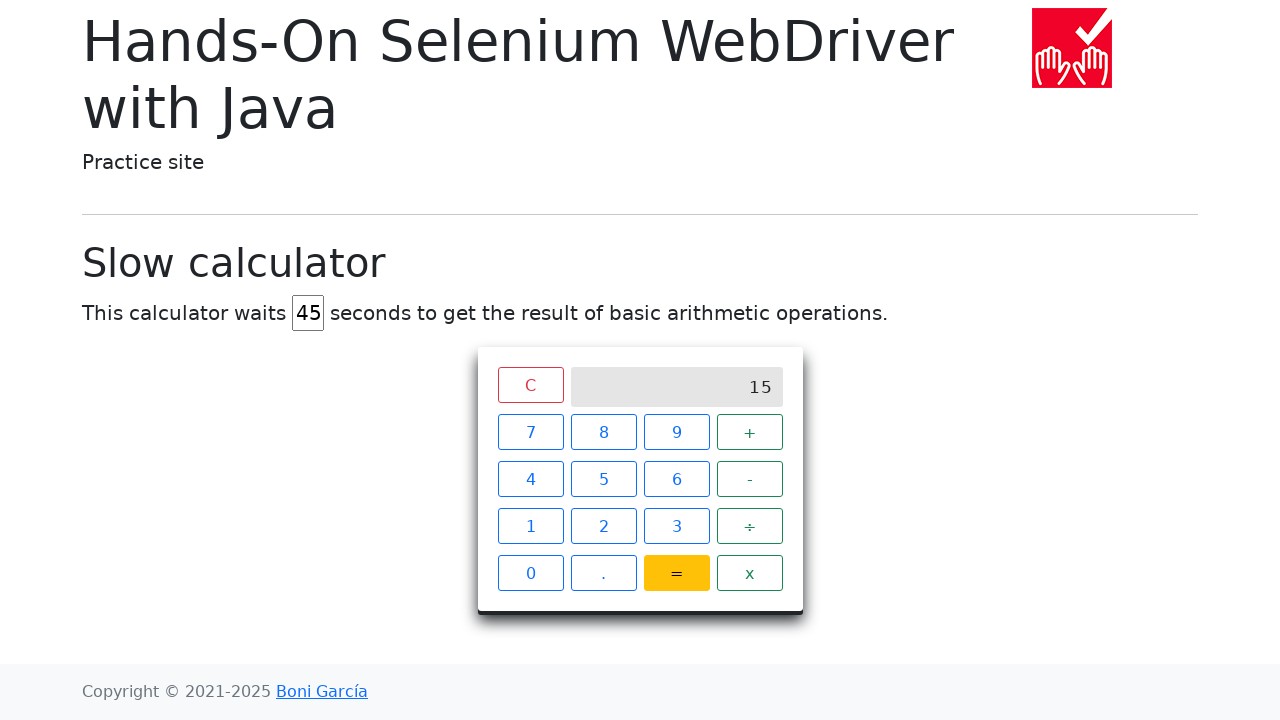